Clicks the Male radio button option on the form

Starting URL: https://enthrallit.com/selenium/

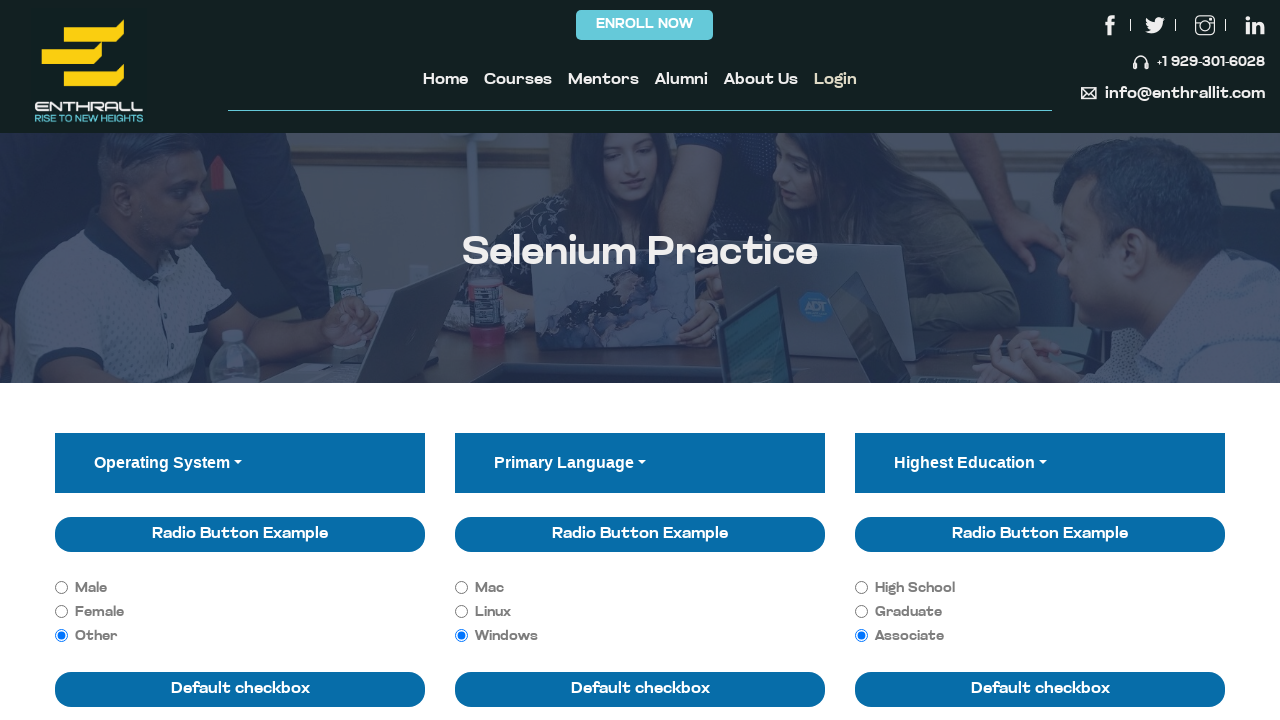

Clicked the Male radio button option on the form at (91, 589) on xpath=//input[@id='exampleRadios1']//following-sibling::label[normalize-space(te
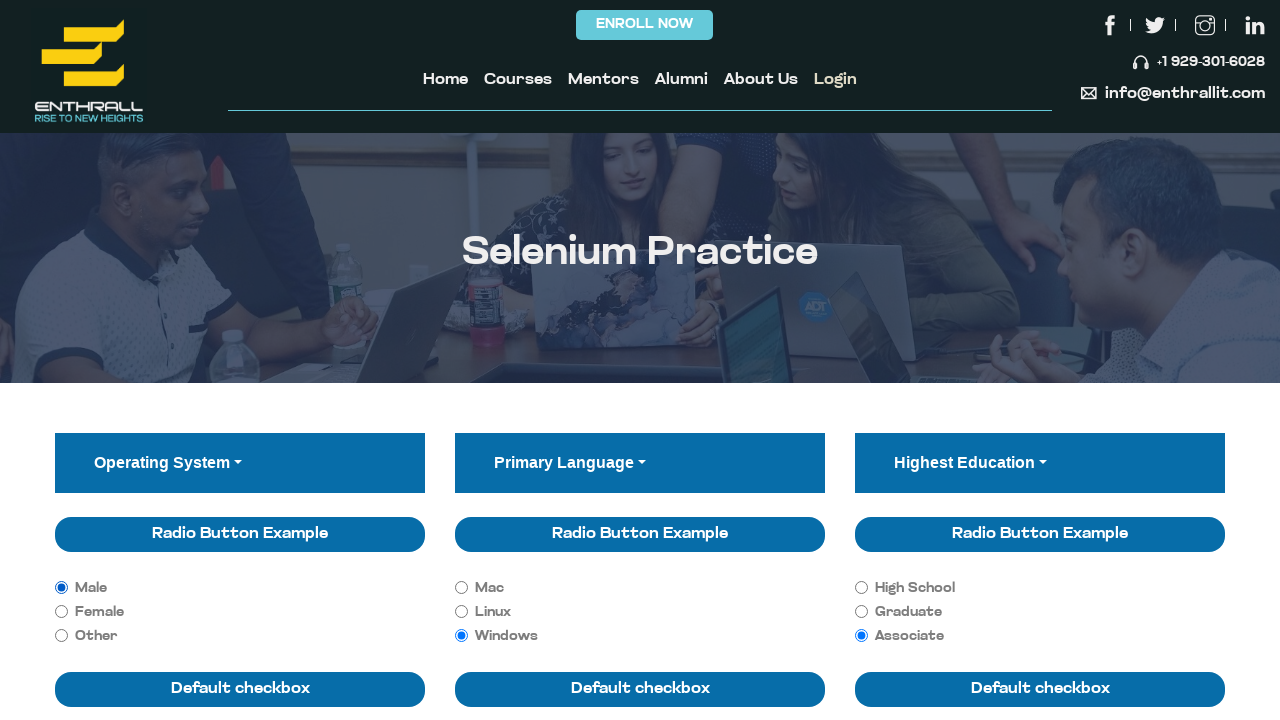

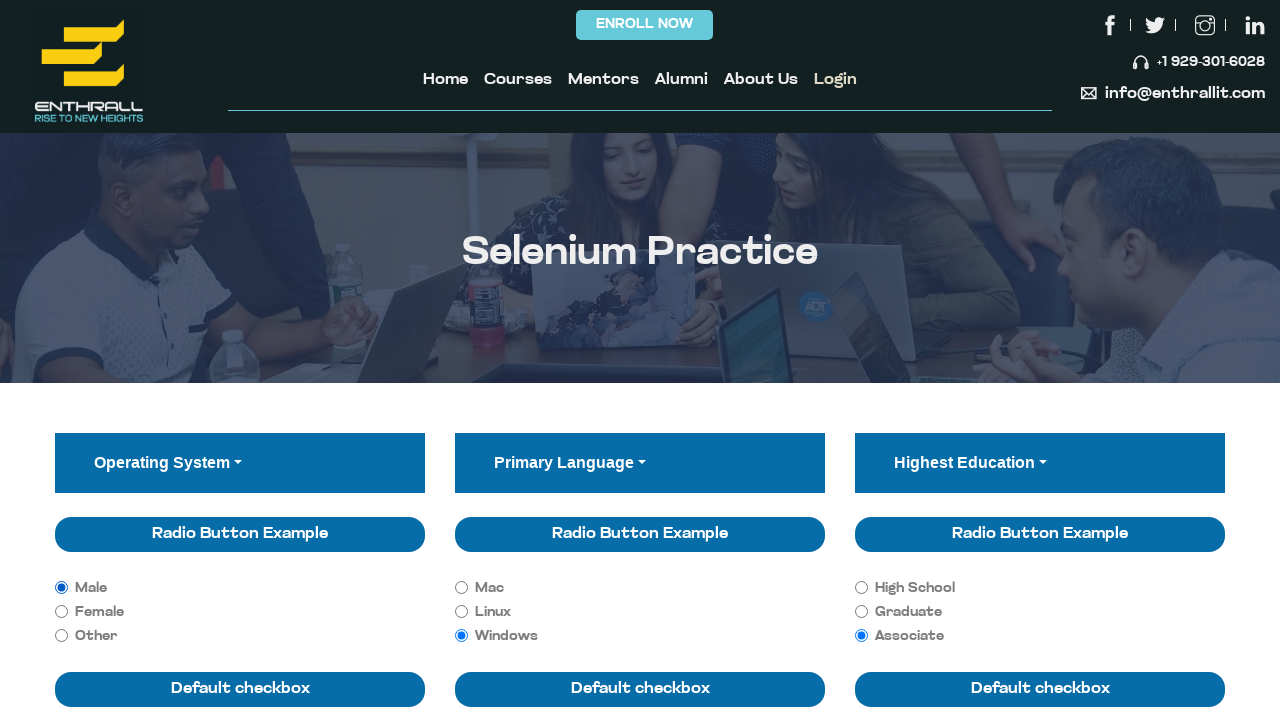